Navigates to a Bilibili PC dynamic page, adds a cookie, waits for the page to load, and verifies the card element is present

Starting URL: https://t.bilibili.com/987654321

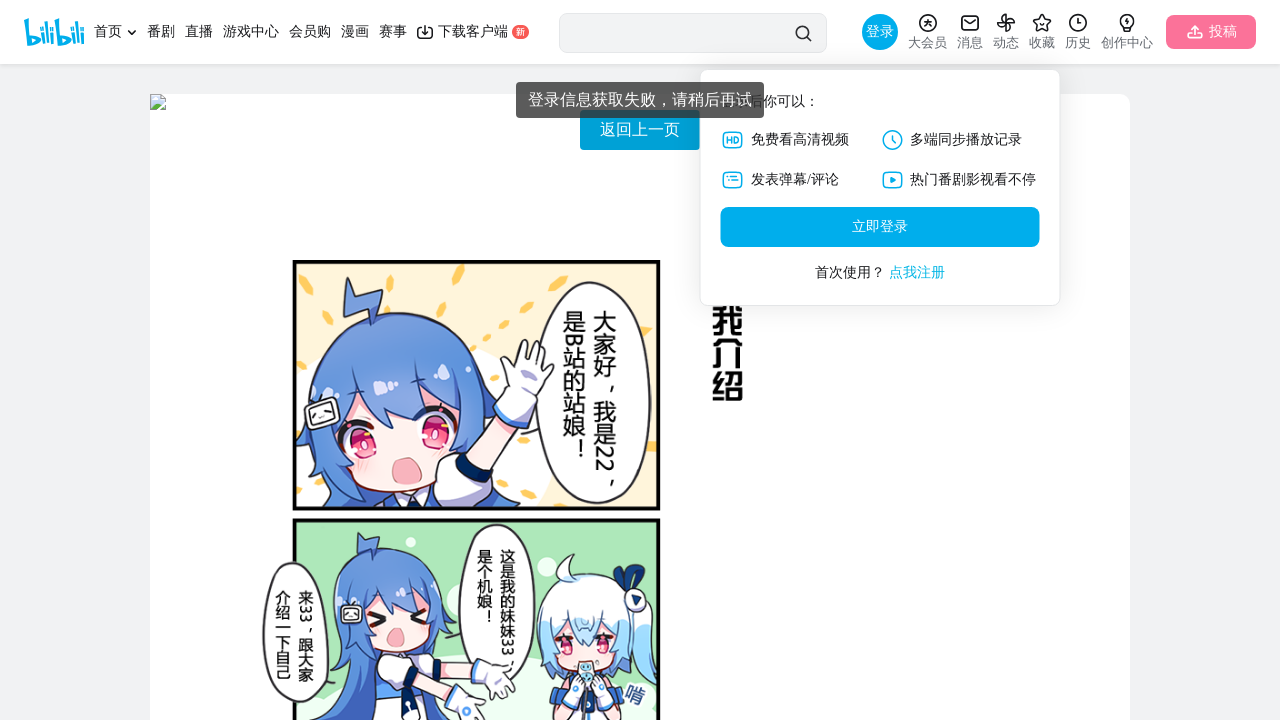

Added hit-dyn-v2 cookie for dynamic v2 version
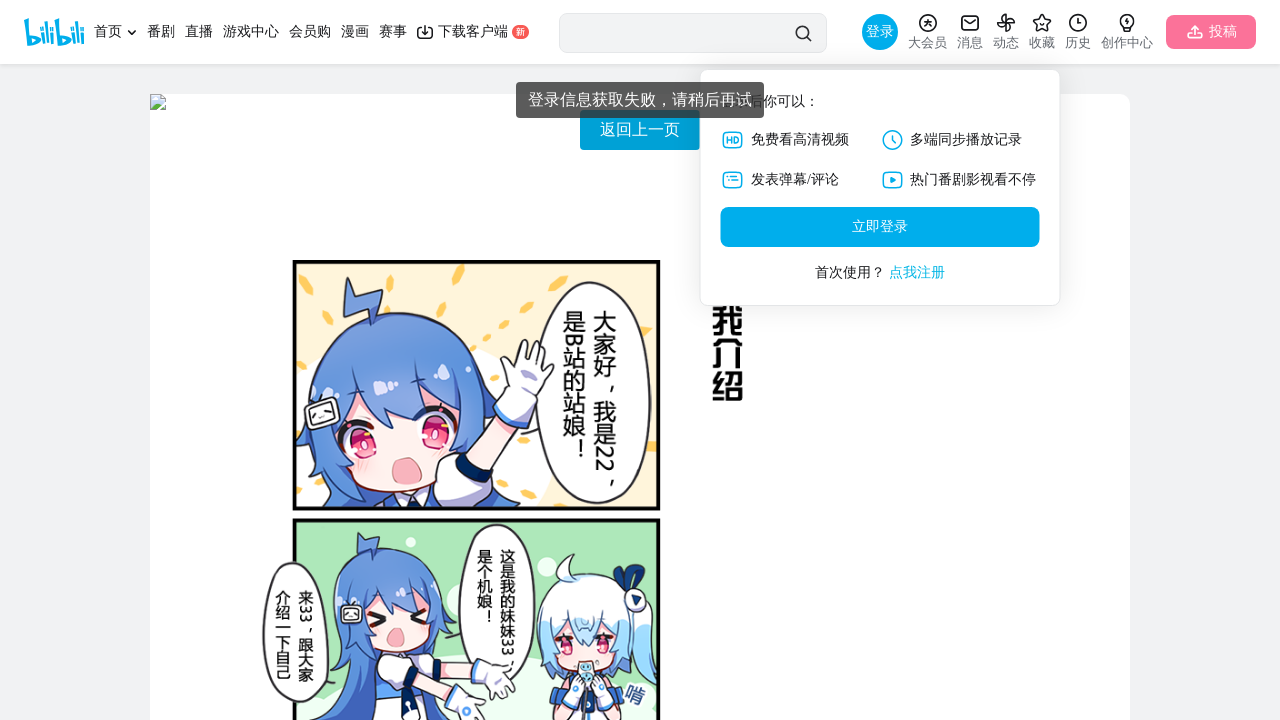

Reloaded page to apply cookie with networkidle wait
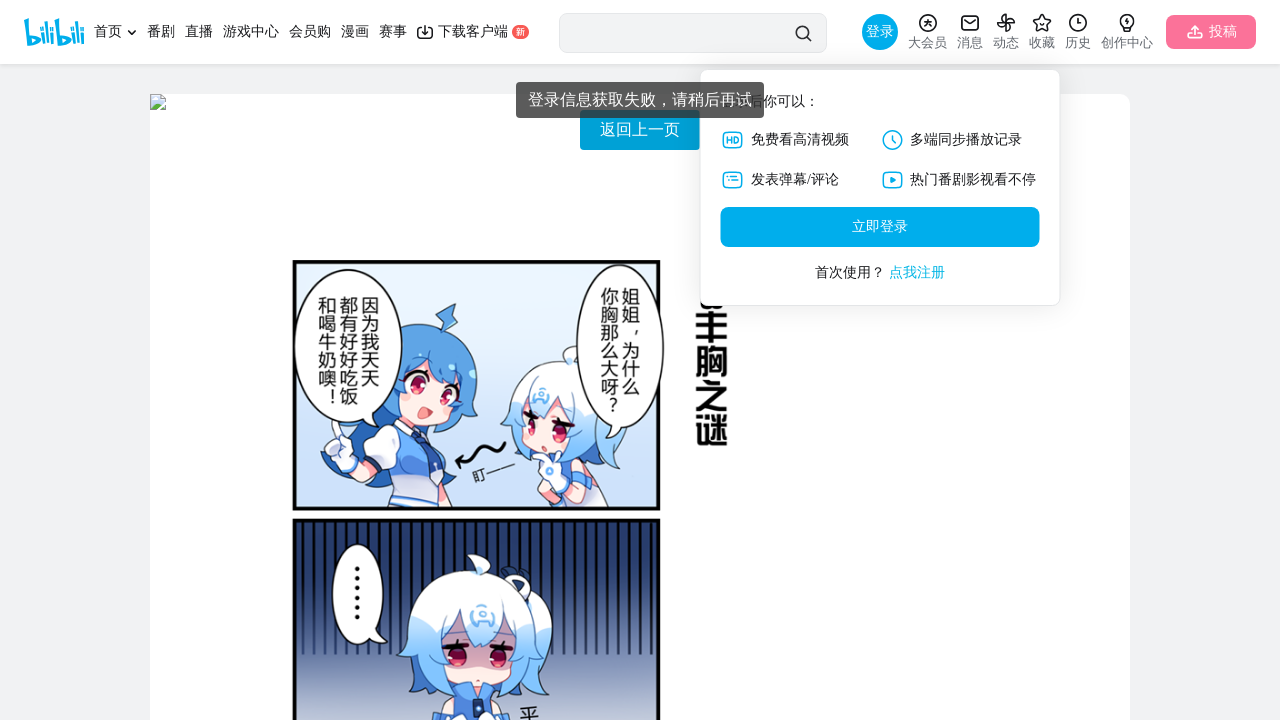

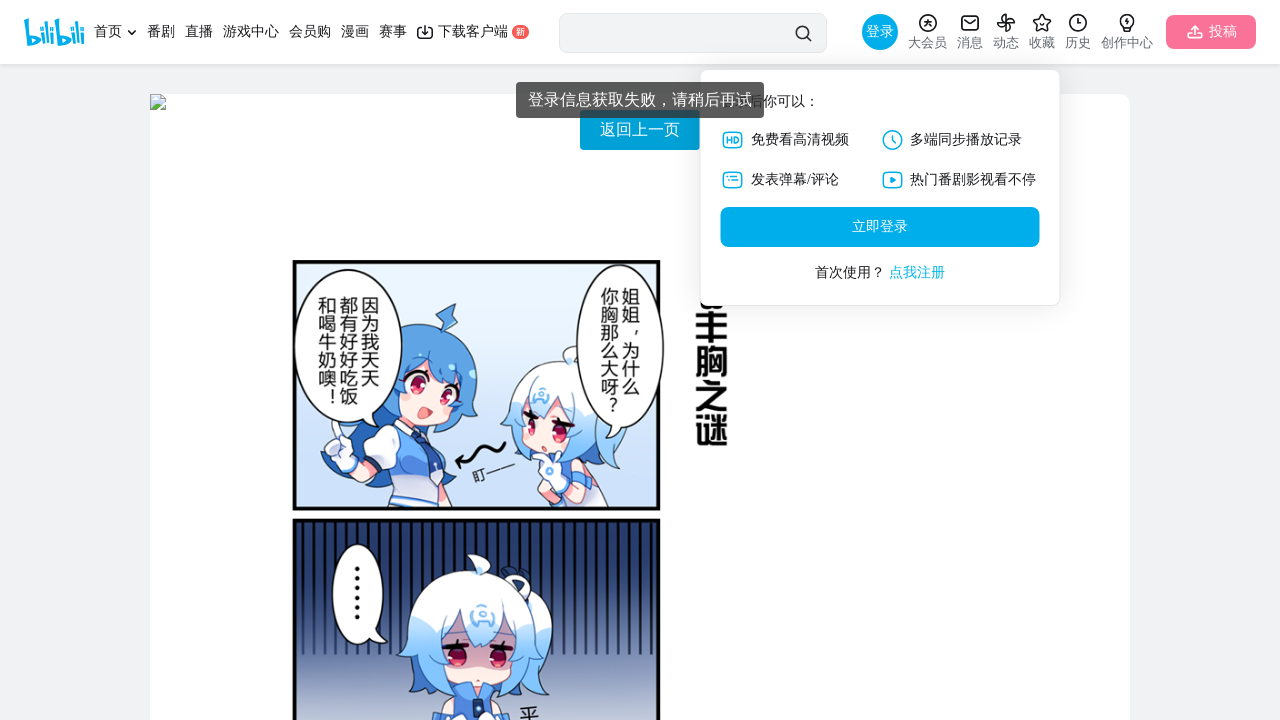